Tests the jQuery UI datepicker widget by opening the calendar, navigating to the next month, and selecting a specific date

Starting URL: https://jqueryui.com/datepicker/

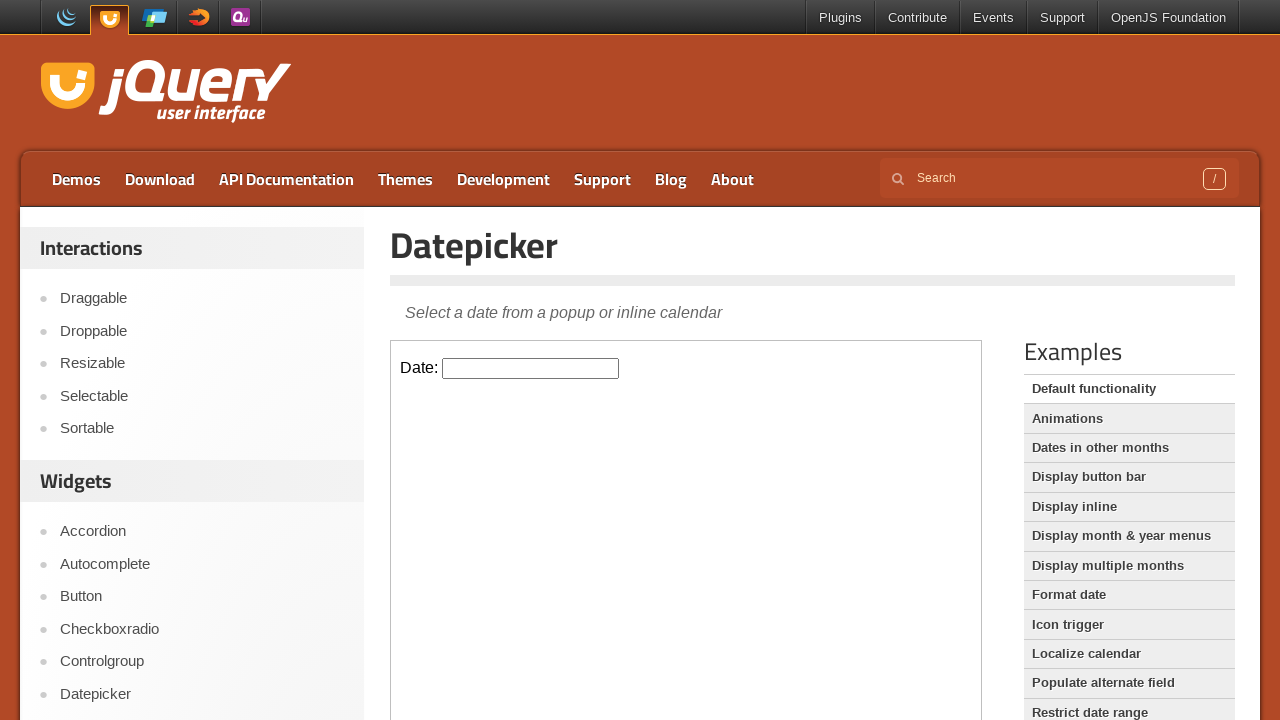

Clicked on datepicker input field in iframe at (531, 368) on iframe >> nth=0 >> internal:control=enter-frame >> #datepicker
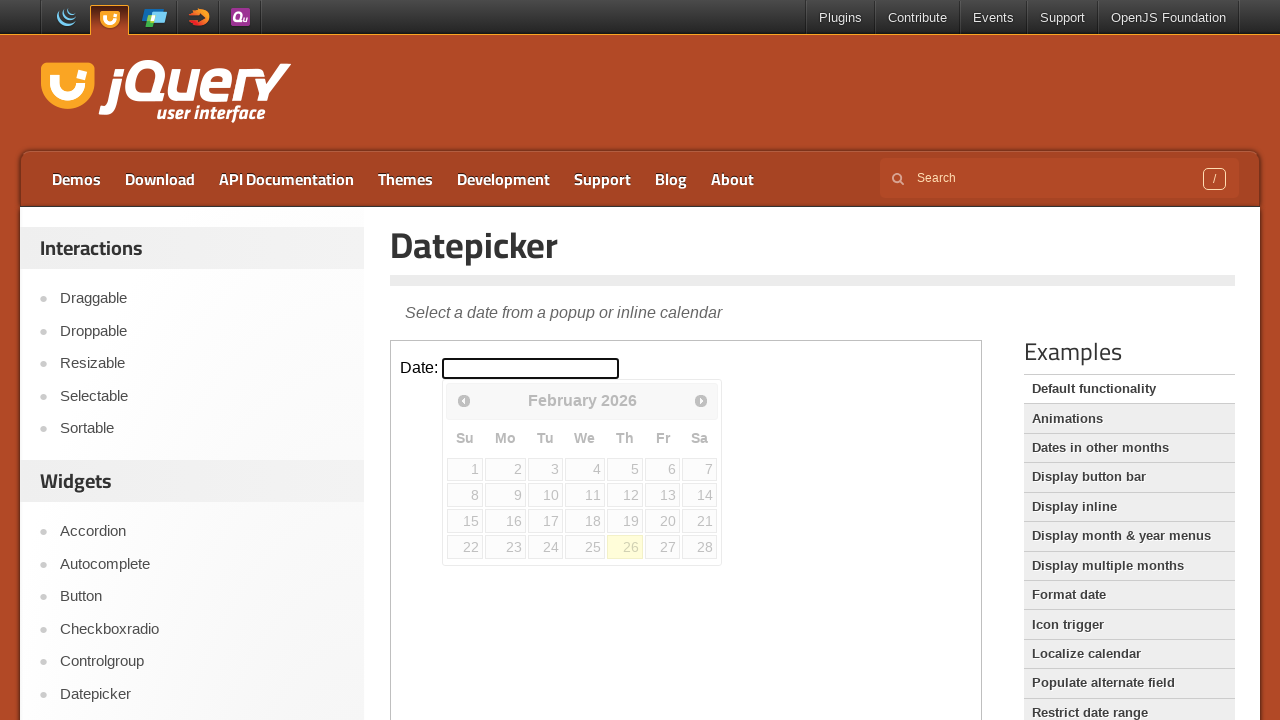

Datepicker calendar widget is now visible
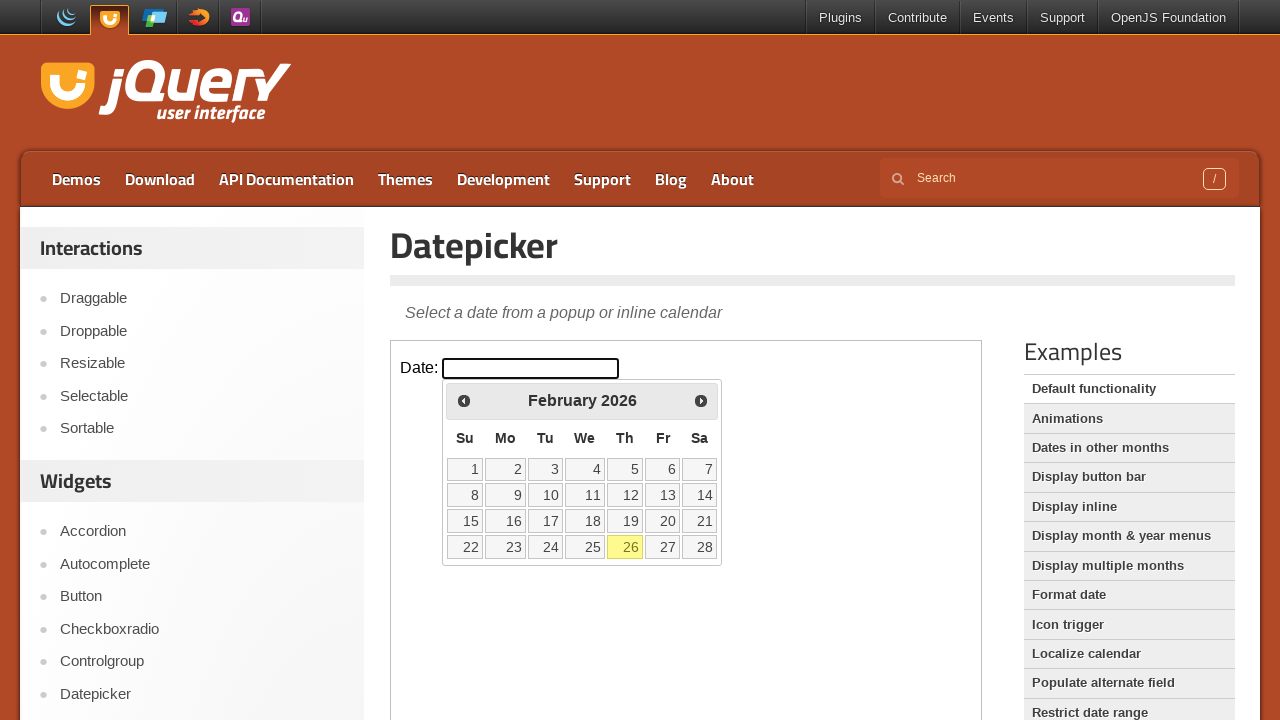

Clicked next month navigation button at (701, 400) on iframe >> nth=0 >> internal:control=enter-frame >> a[title='Next']
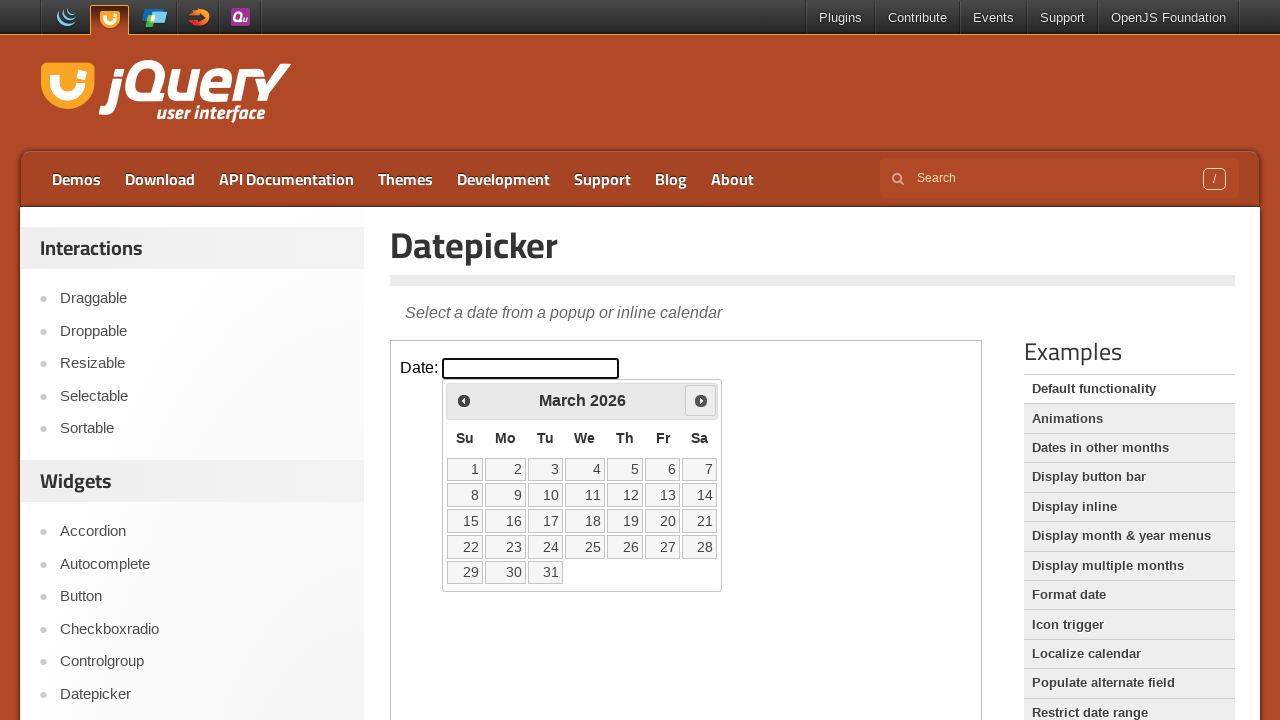

Next month calendar is now displayed
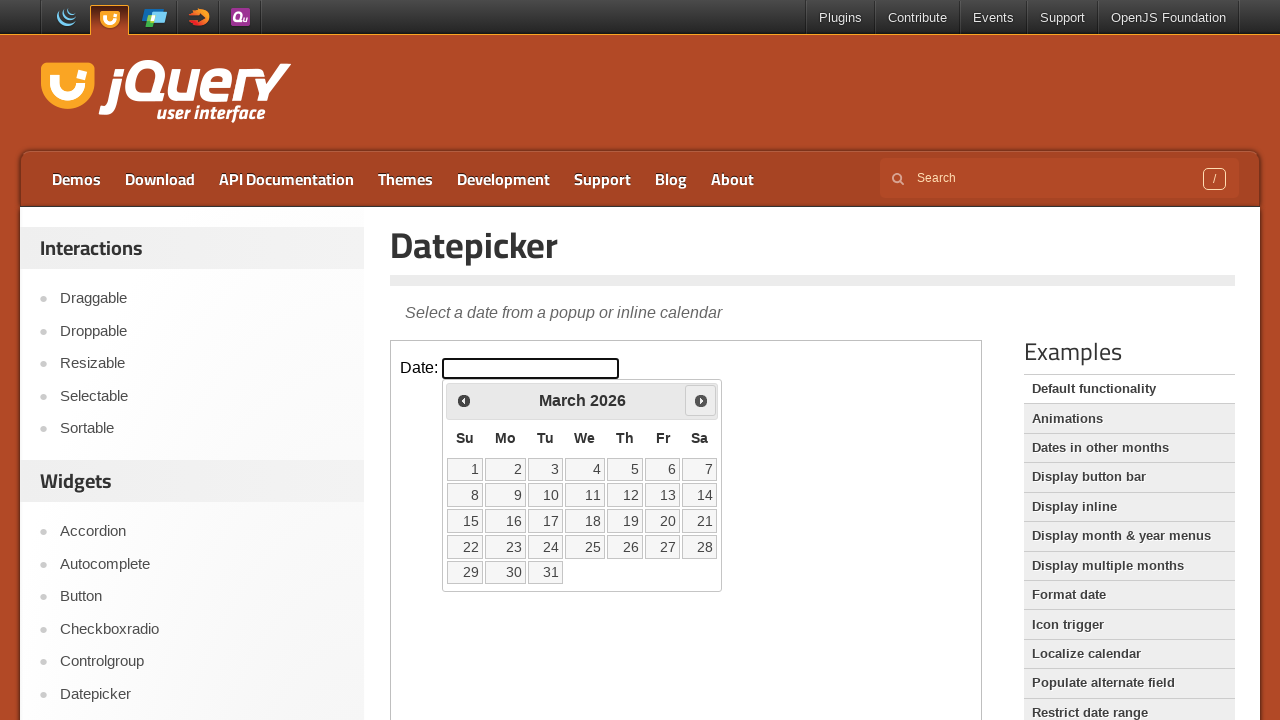

Selected day 22 from the calendar at (465, 547) on iframe >> nth=0 >> internal:control=enter-frame >> table tbody tr td a:text('22'
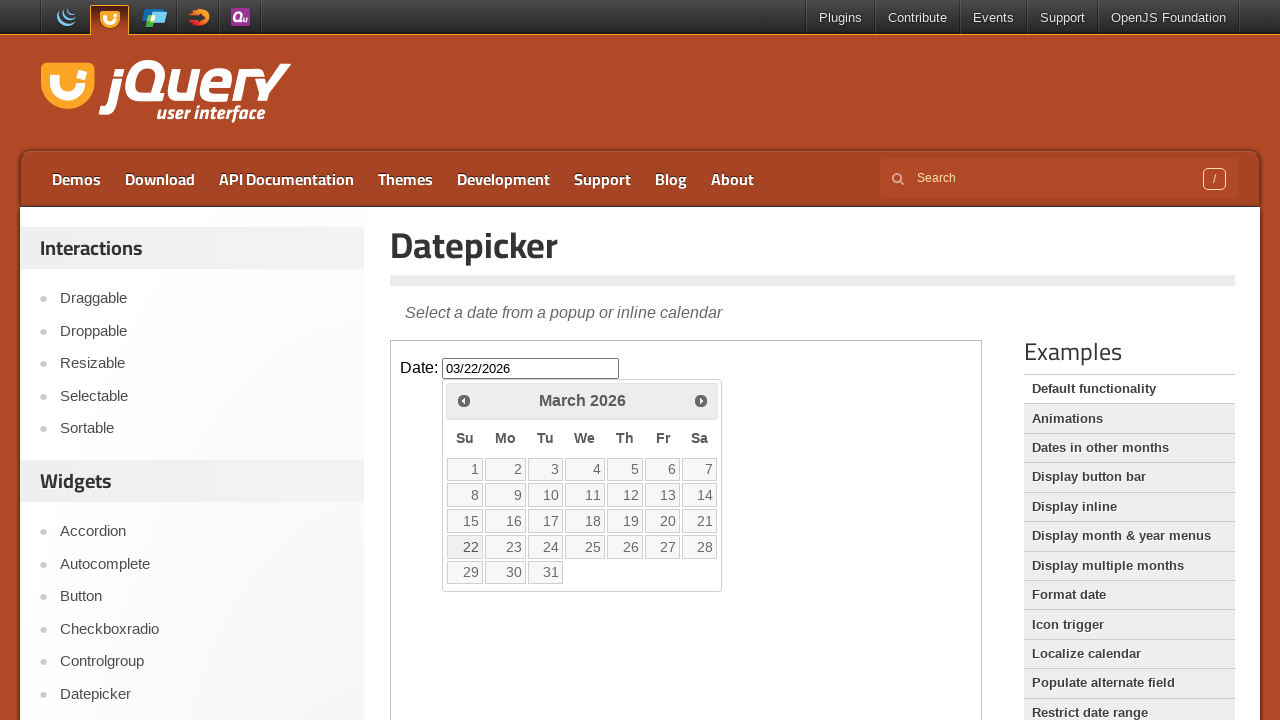

Retrieved selected date value: 03/22/2026
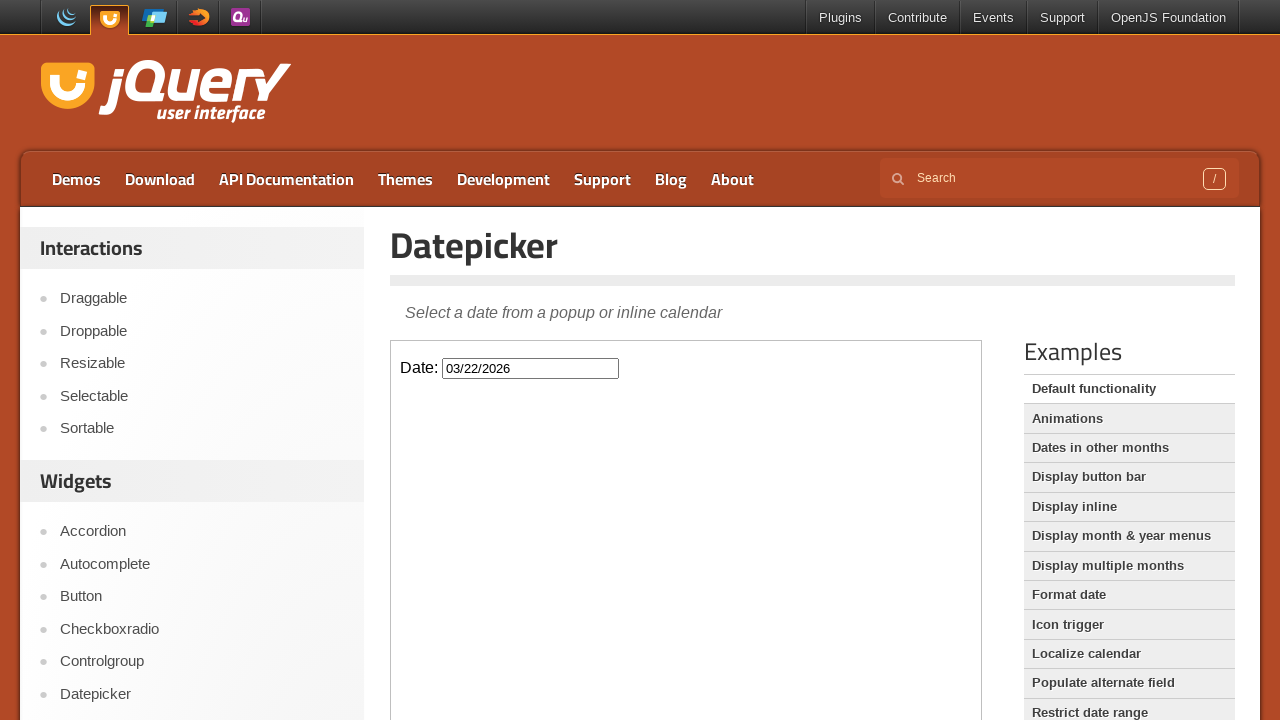

Printed selected date: 03/22/2026
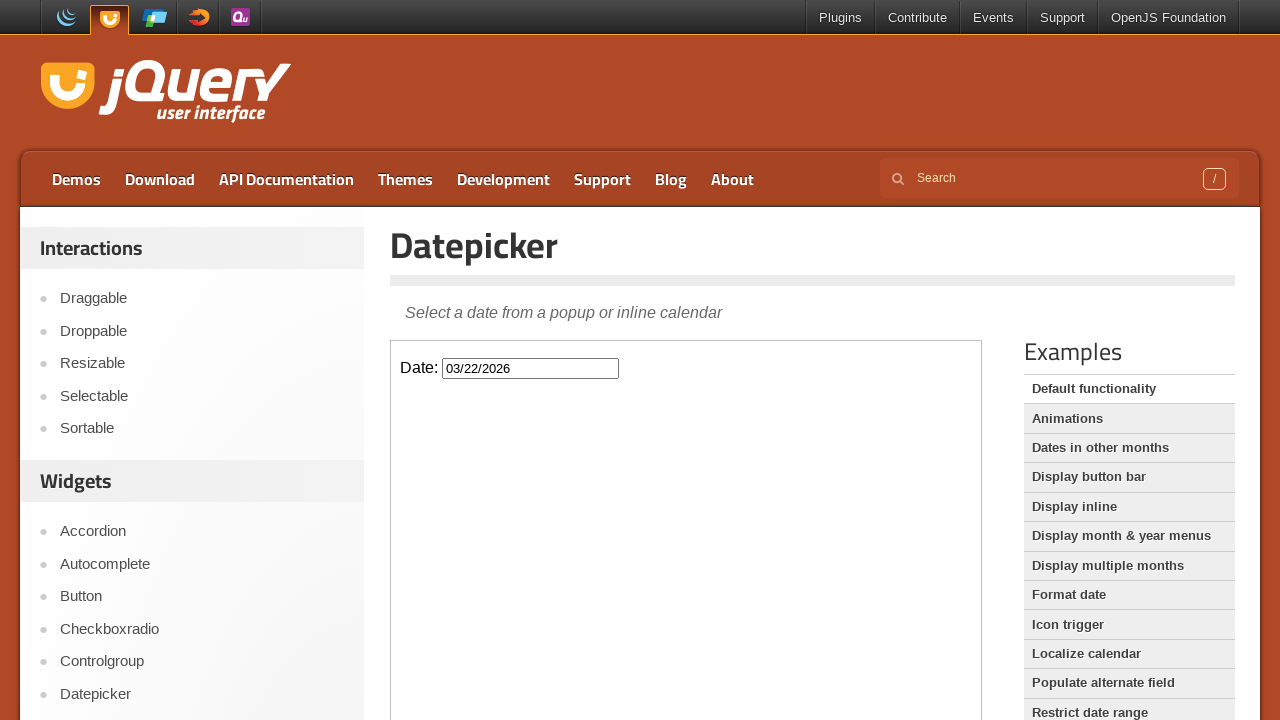

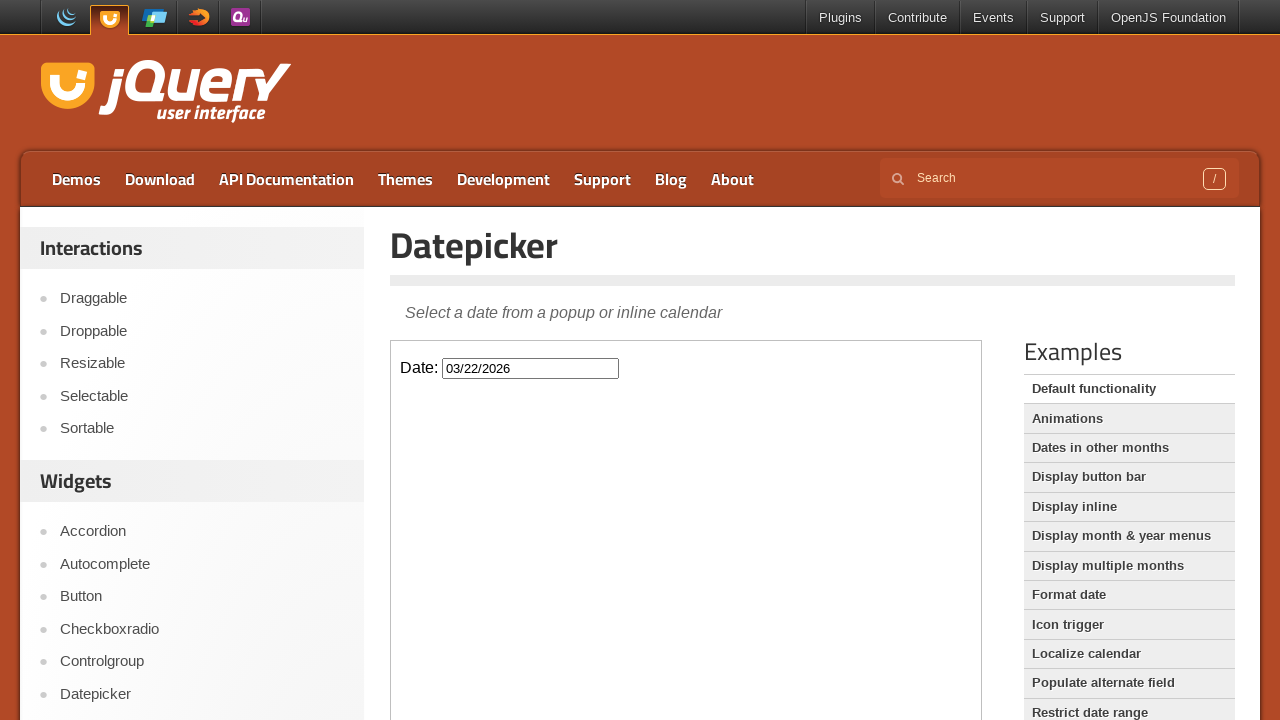